Tests hotel listing functionality by clicking the hotel list button and verifying that hotels are displayed

Starting URL: http://hotel-v3.progmasters.hu/

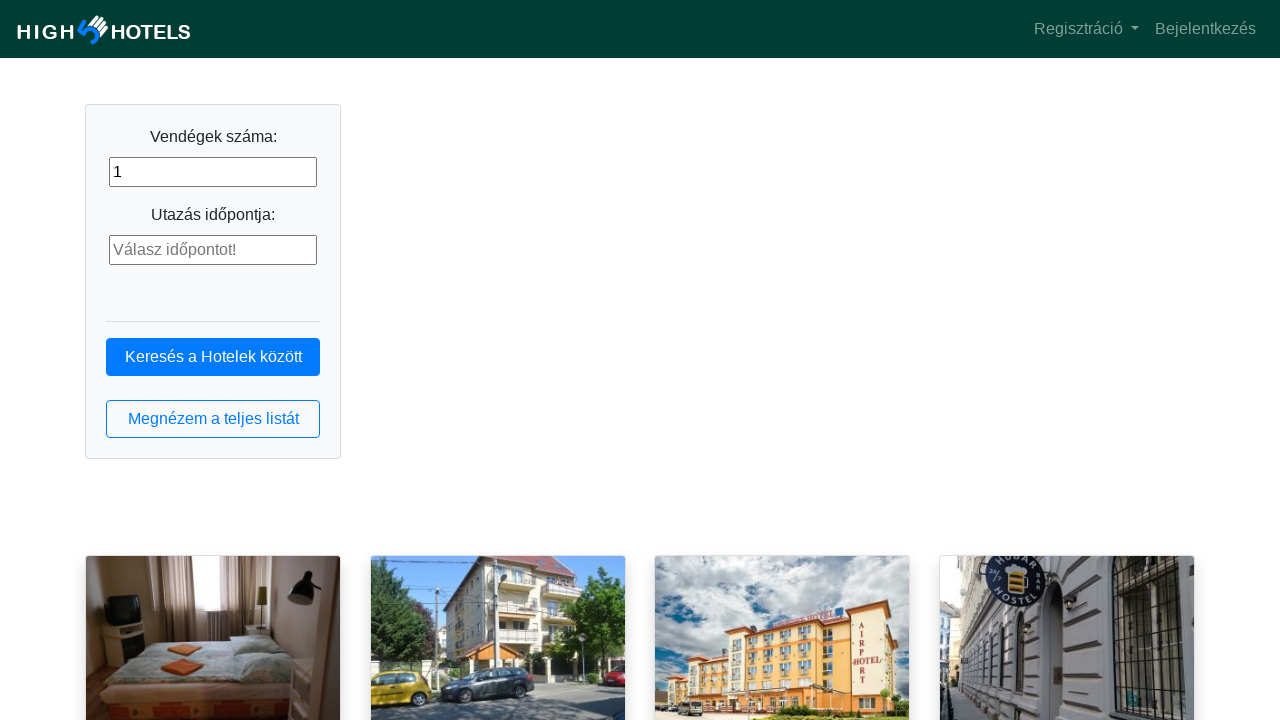

Clicked the hotel list button at (213, 419) on button.btn.btn-outline-primary.btn-block
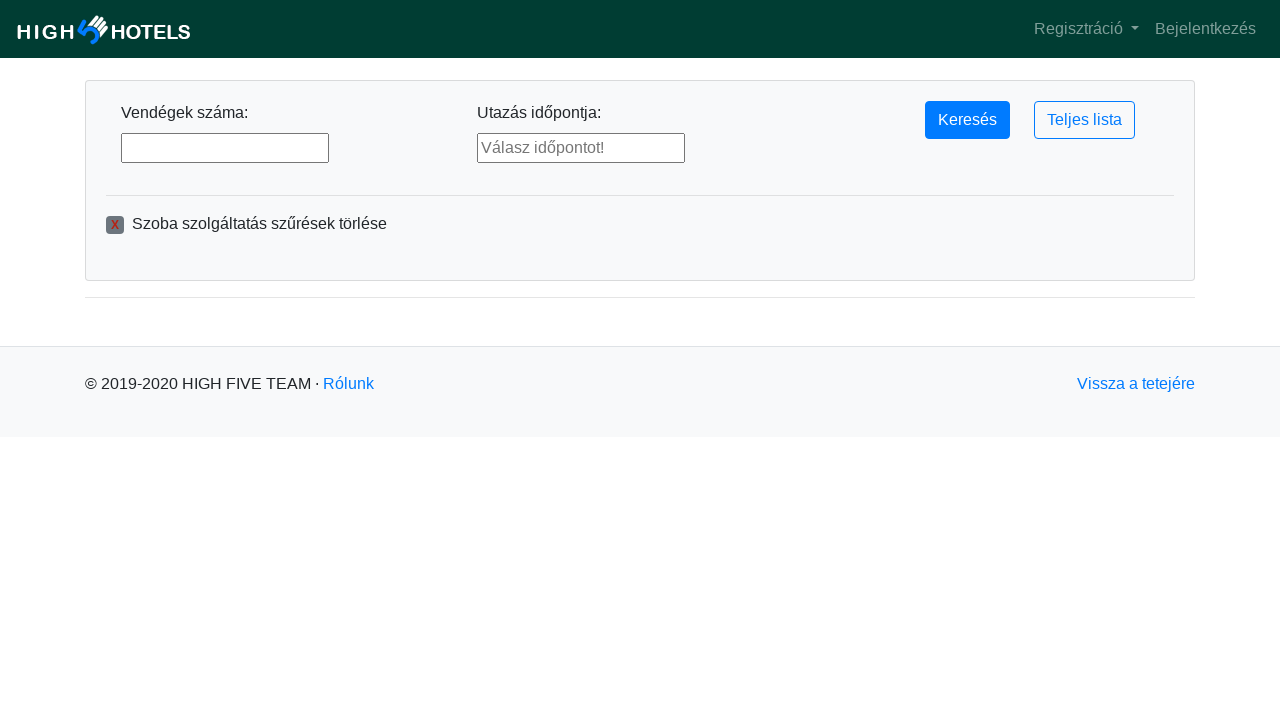

Hotel list loaded and hotel items are visible
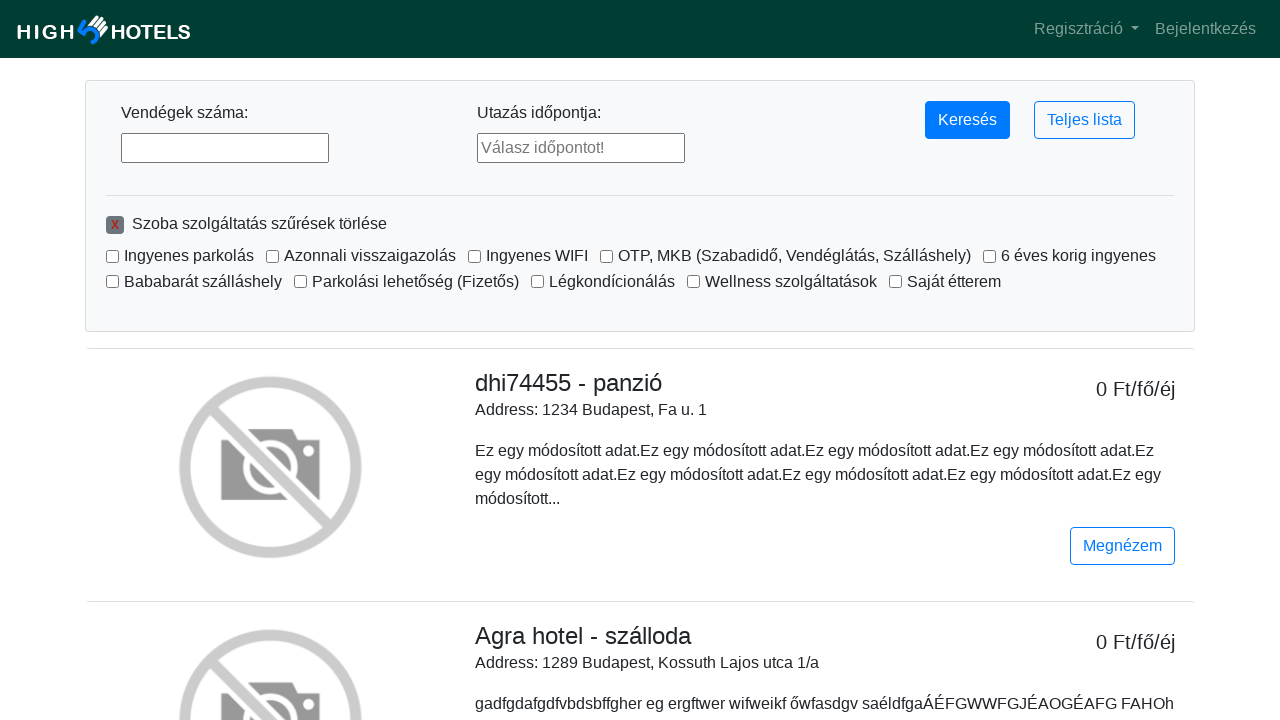

Located hotel list elements
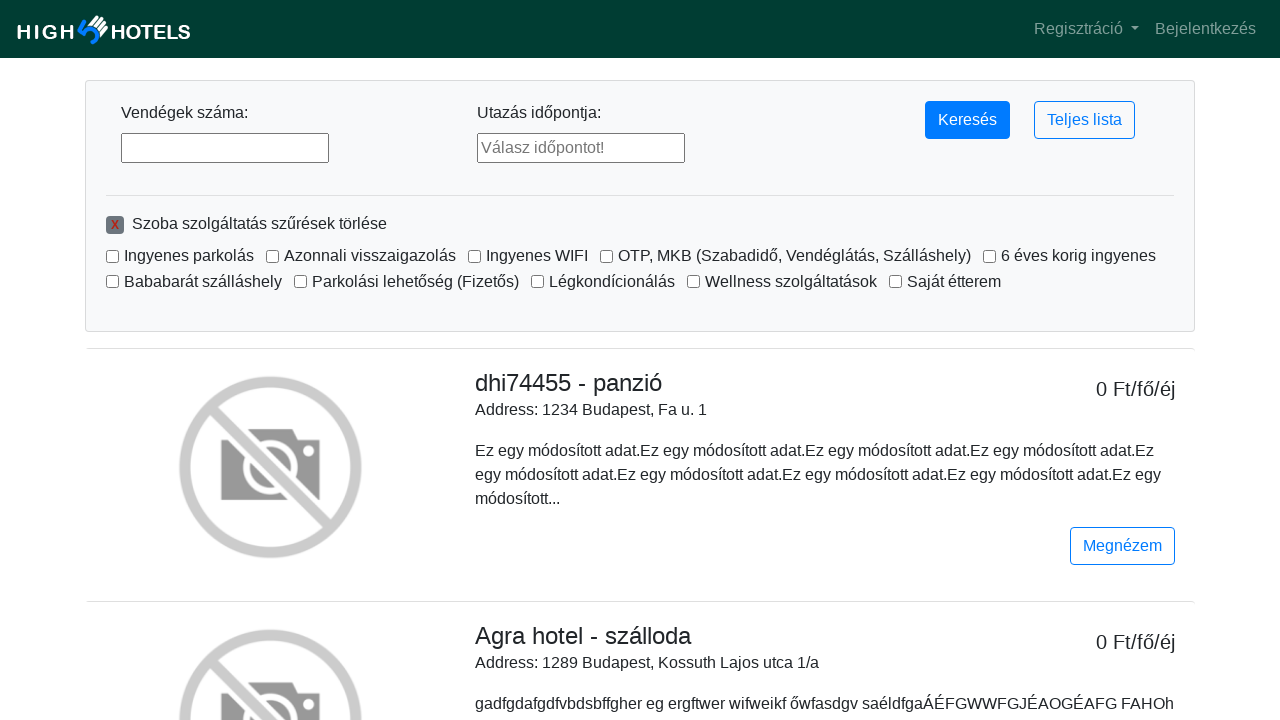

First hotel item is ready and displayed
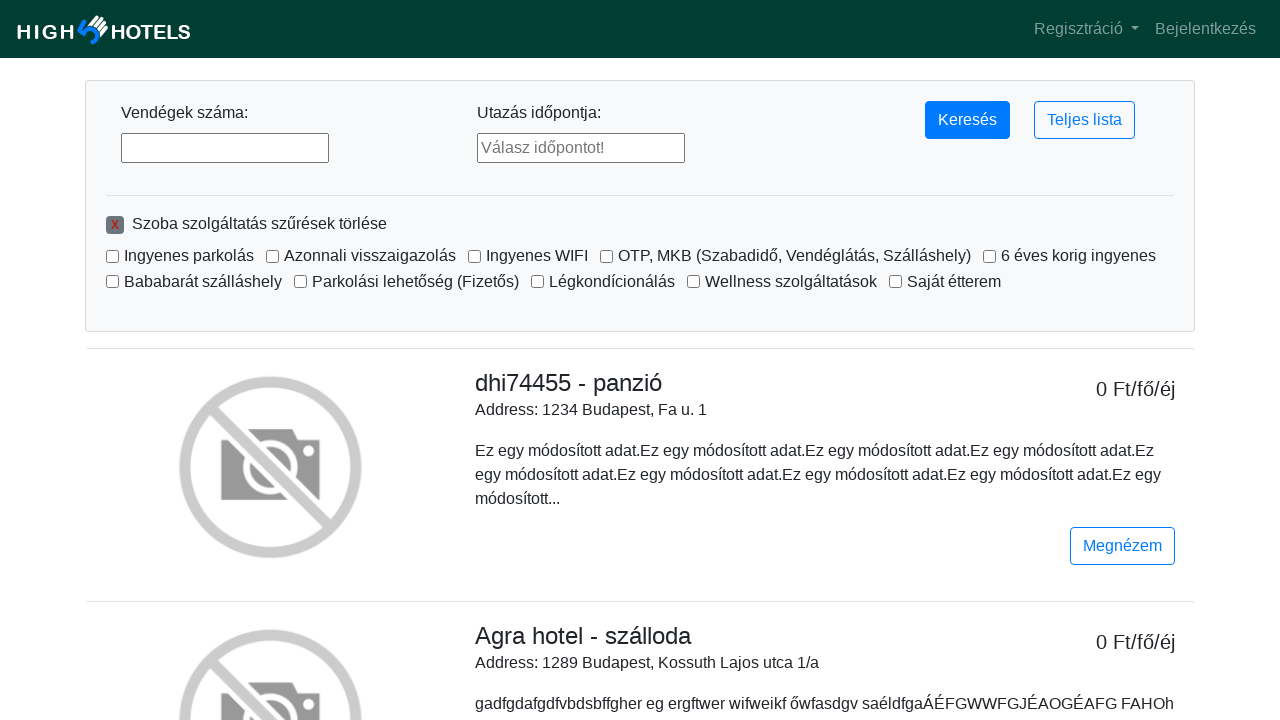

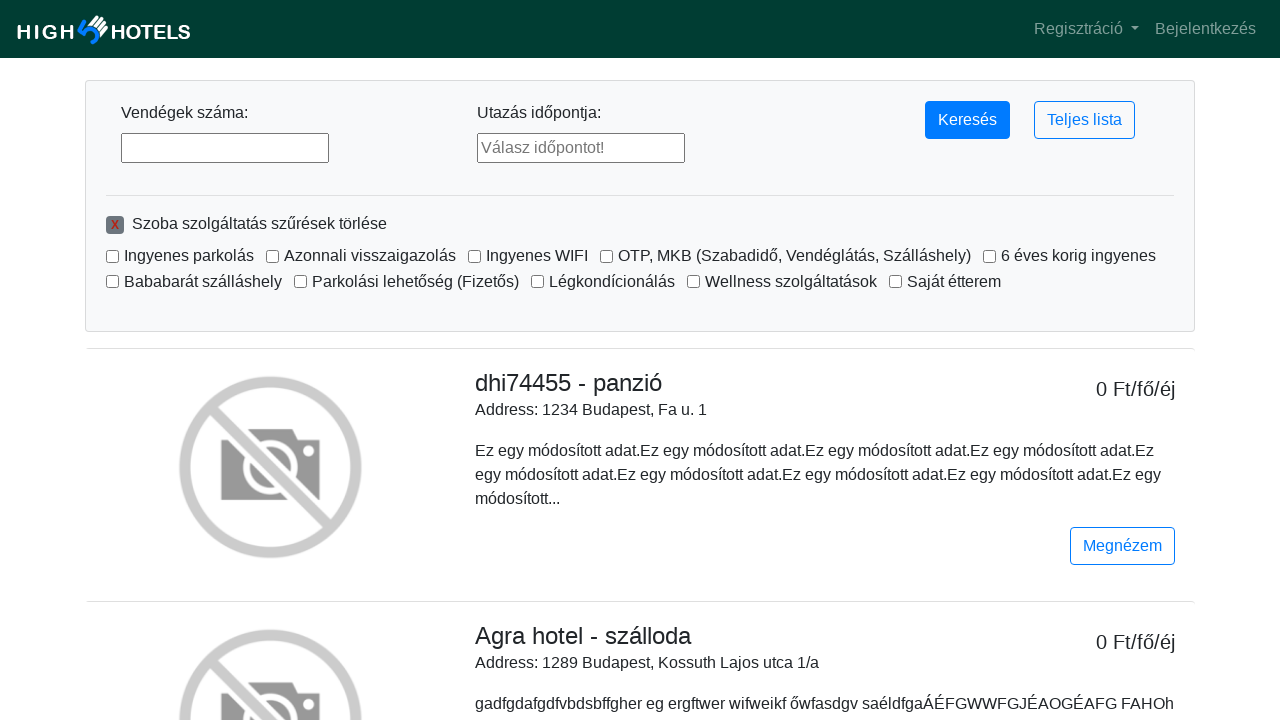